Tests checkbox functionality by navigating to the checkboxes page and toggling both checkboxes, then verifying their checked states.

Starting URL: https://the-internet.herokuapp.com/

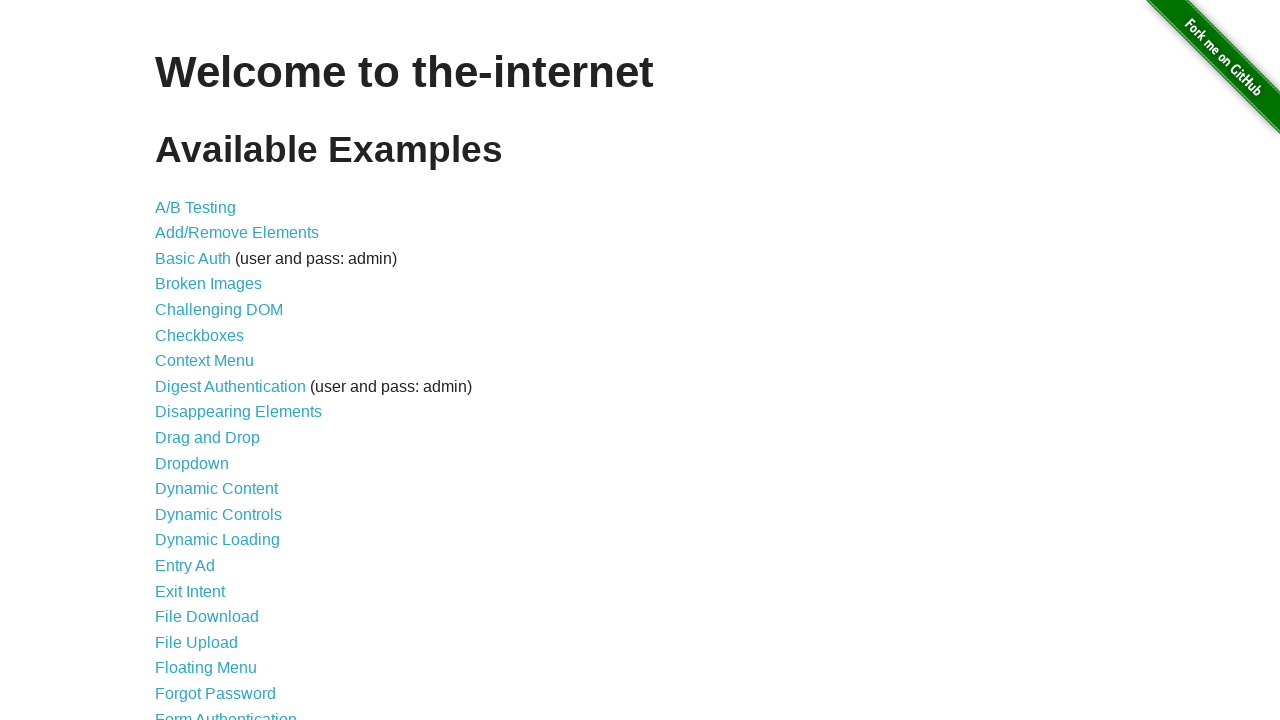

Clicked checkboxes link to navigate to checkboxes page at (200, 335) on [href='/checkboxes']
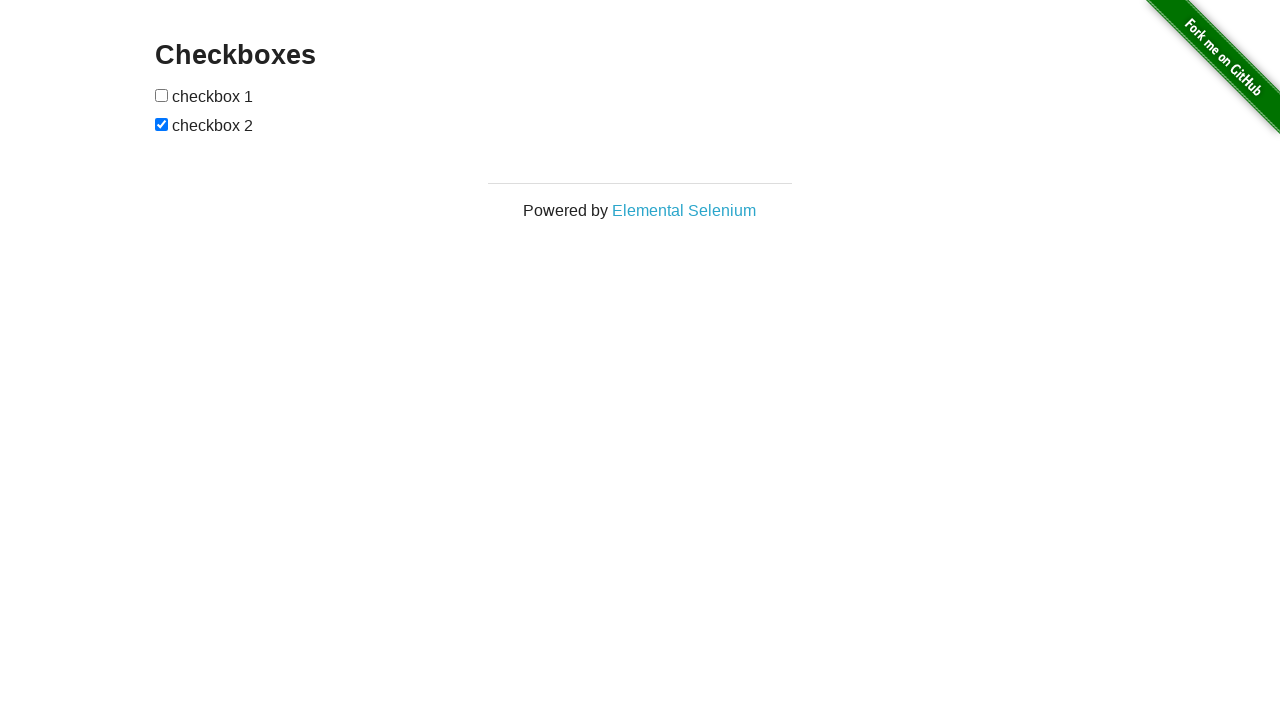

Located checkboxes container element
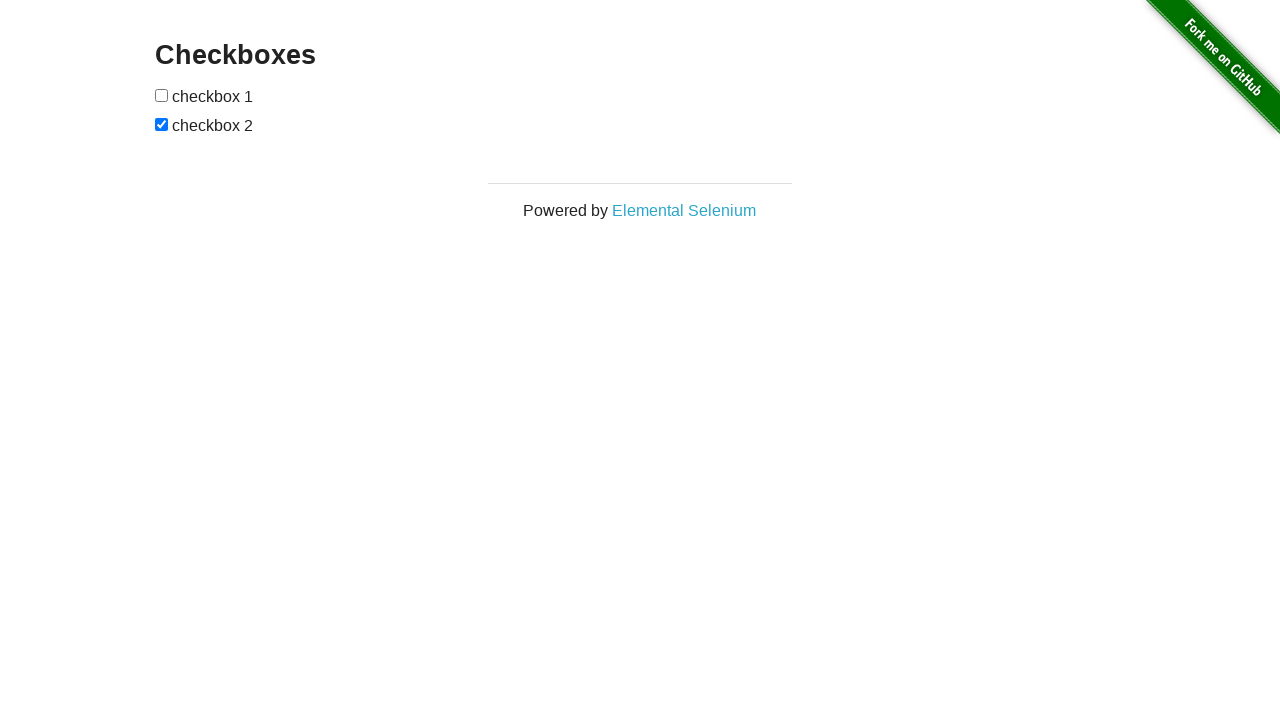

Located first checkbox element
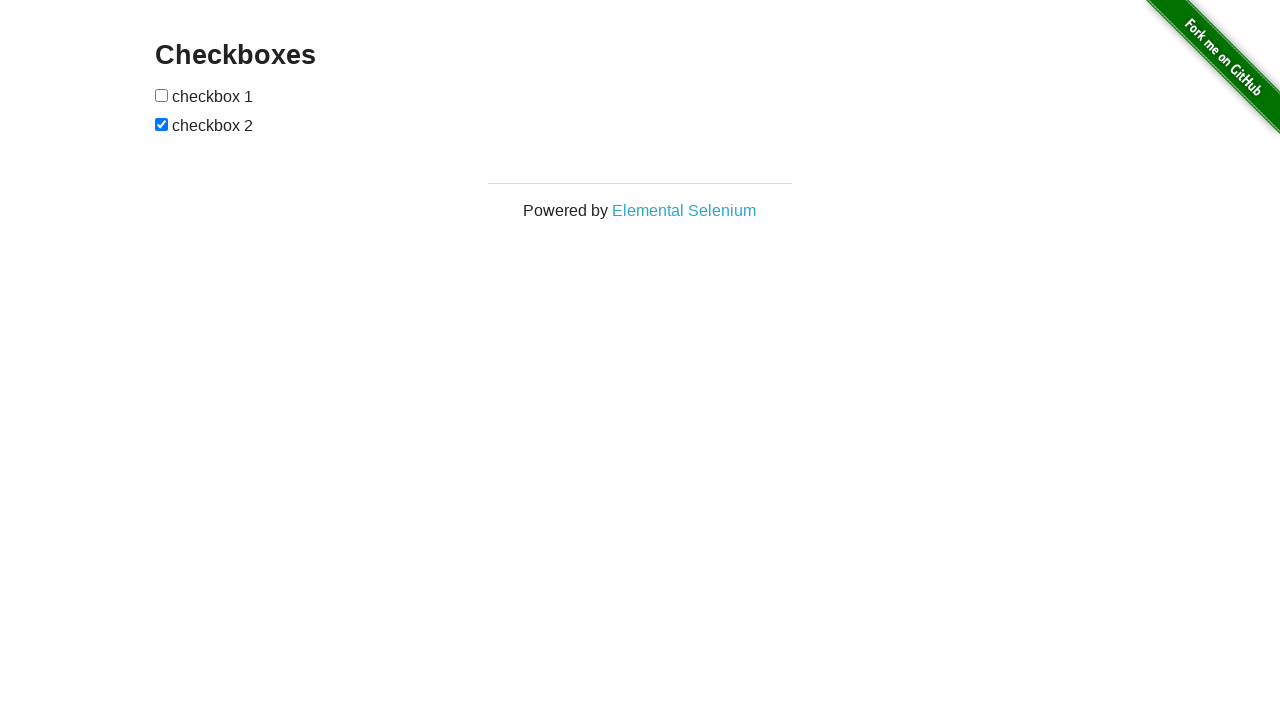

Located second checkbox element
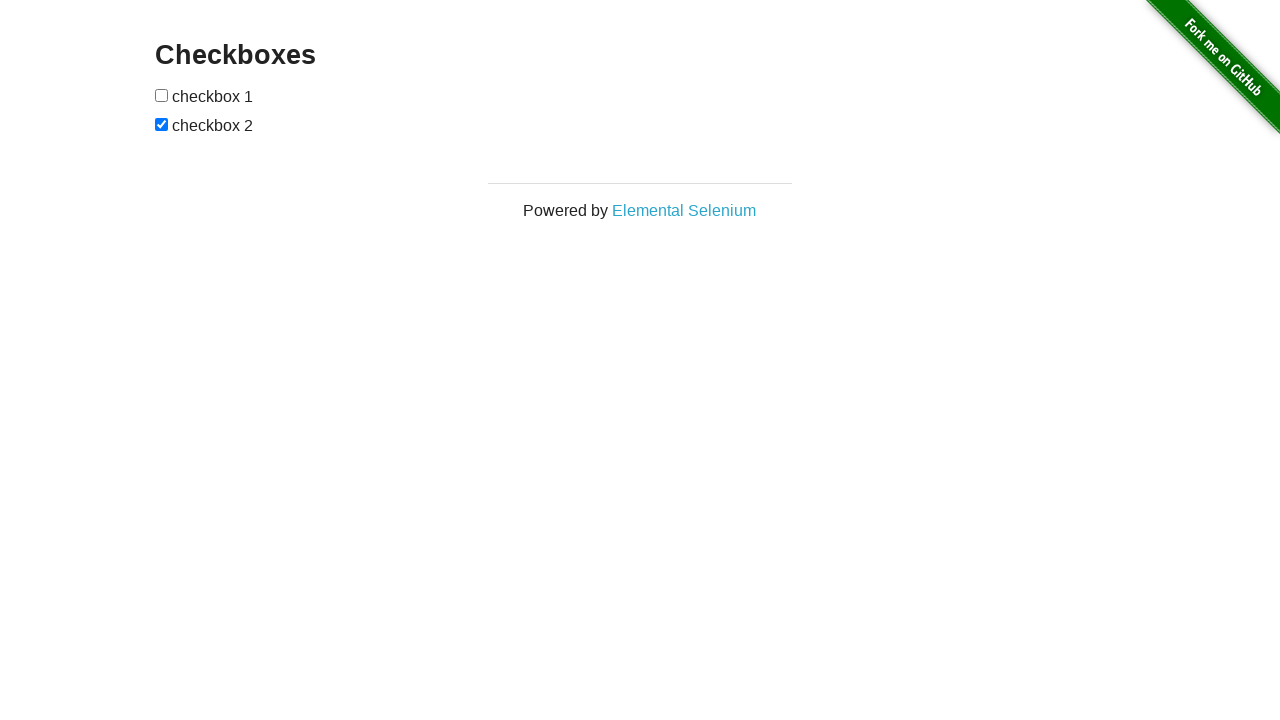

Clicked first checkbox to toggle state at (162, 95) on #checkboxes >> input[type='checkbox'] >> nth=0
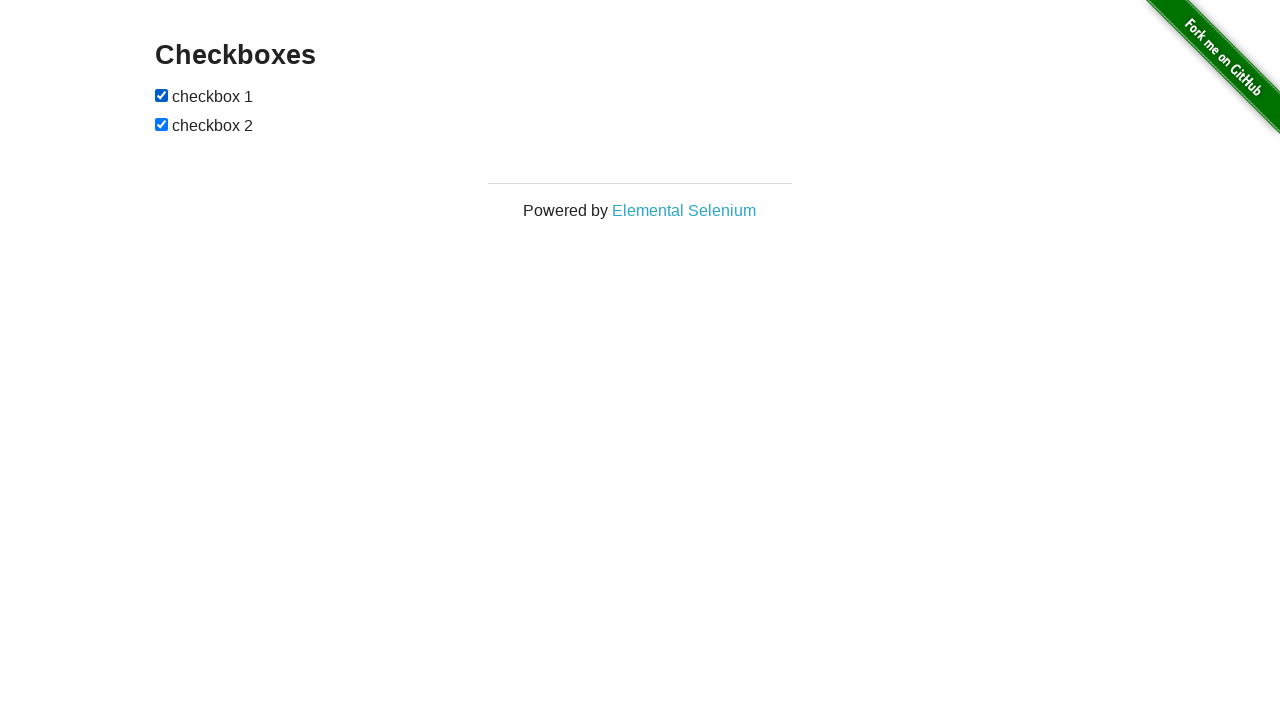

Clicked second checkbox to toggle state at (162, 124) on #checkboxes >> input[type='checkbox'] >> nth=1
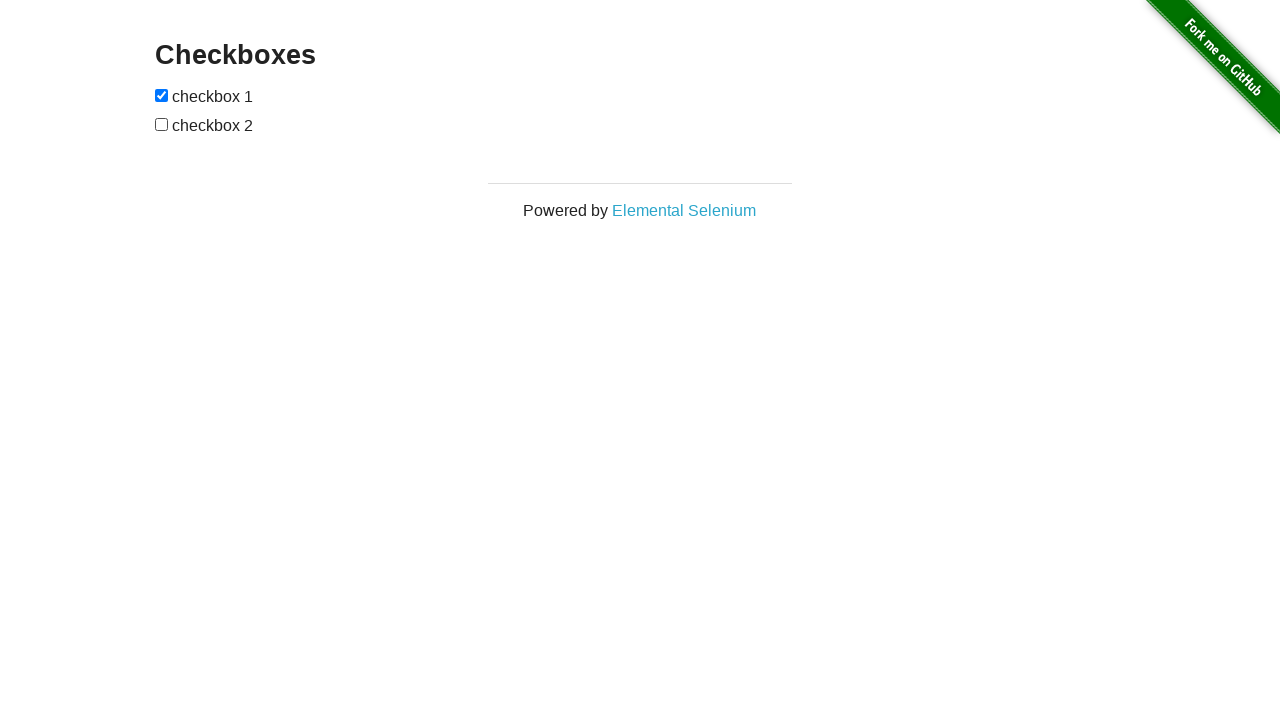

Verified first checkbox is checked
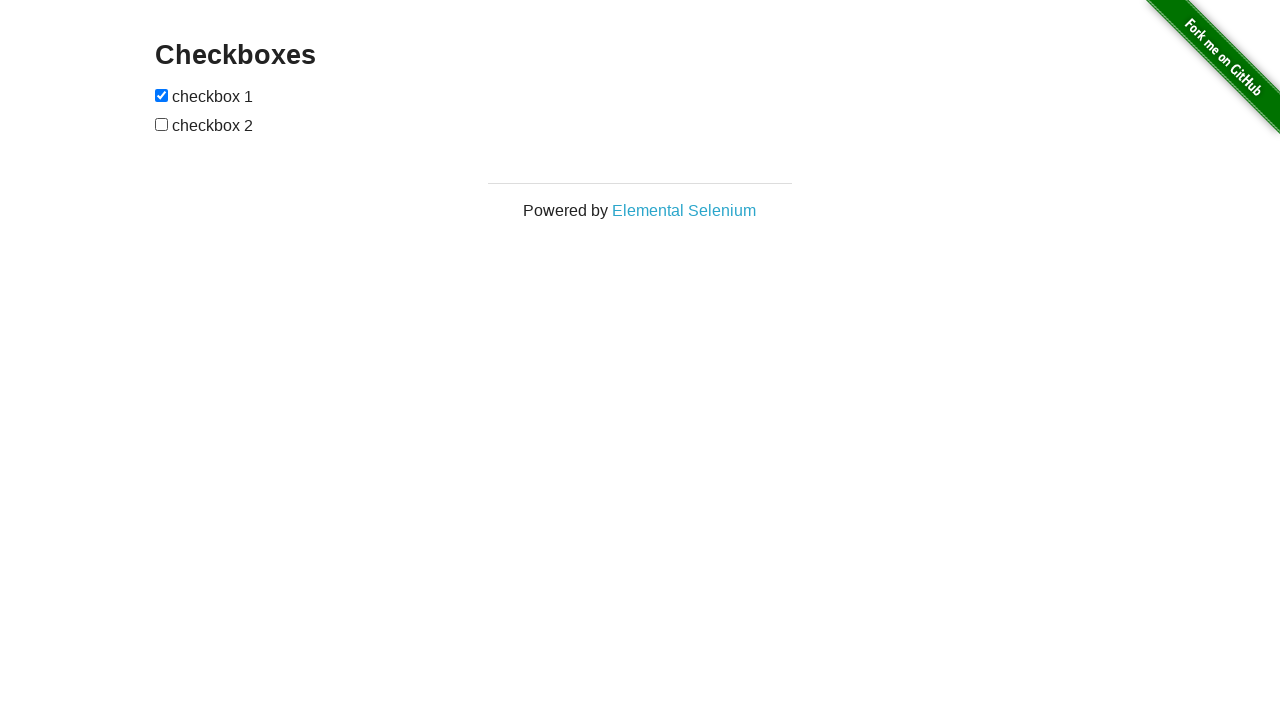

Verified second checkbox is not checked
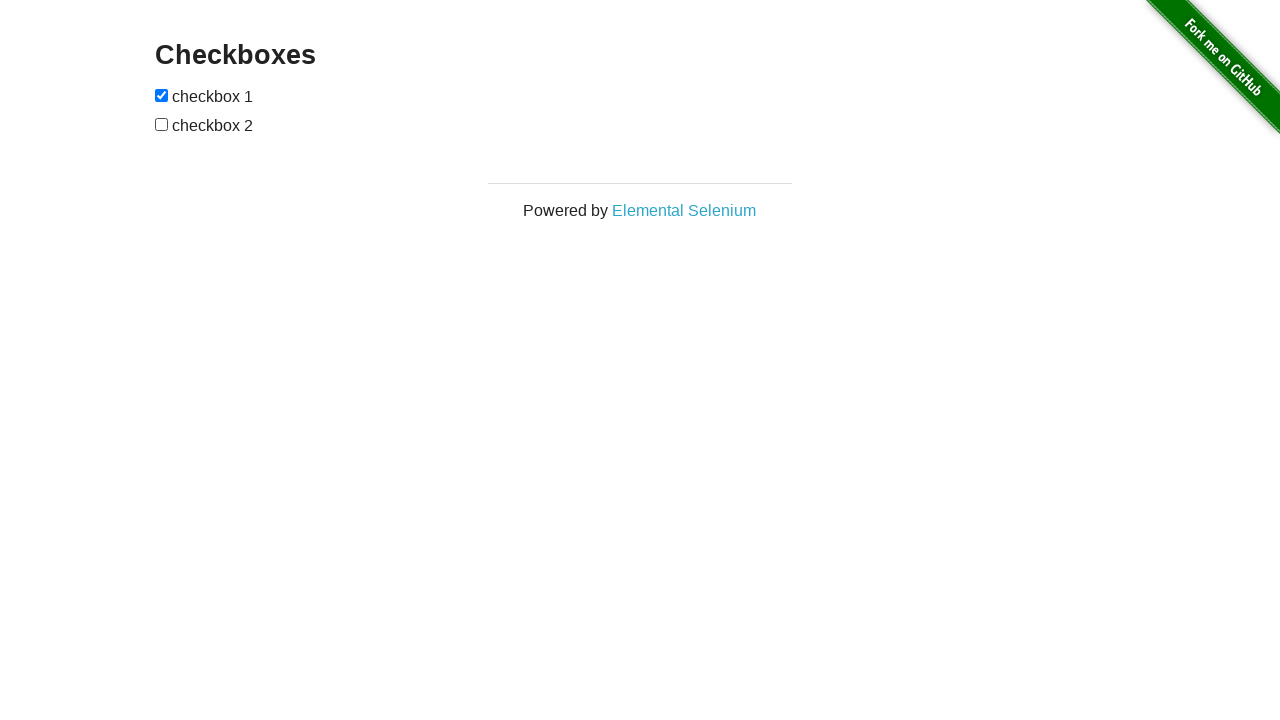

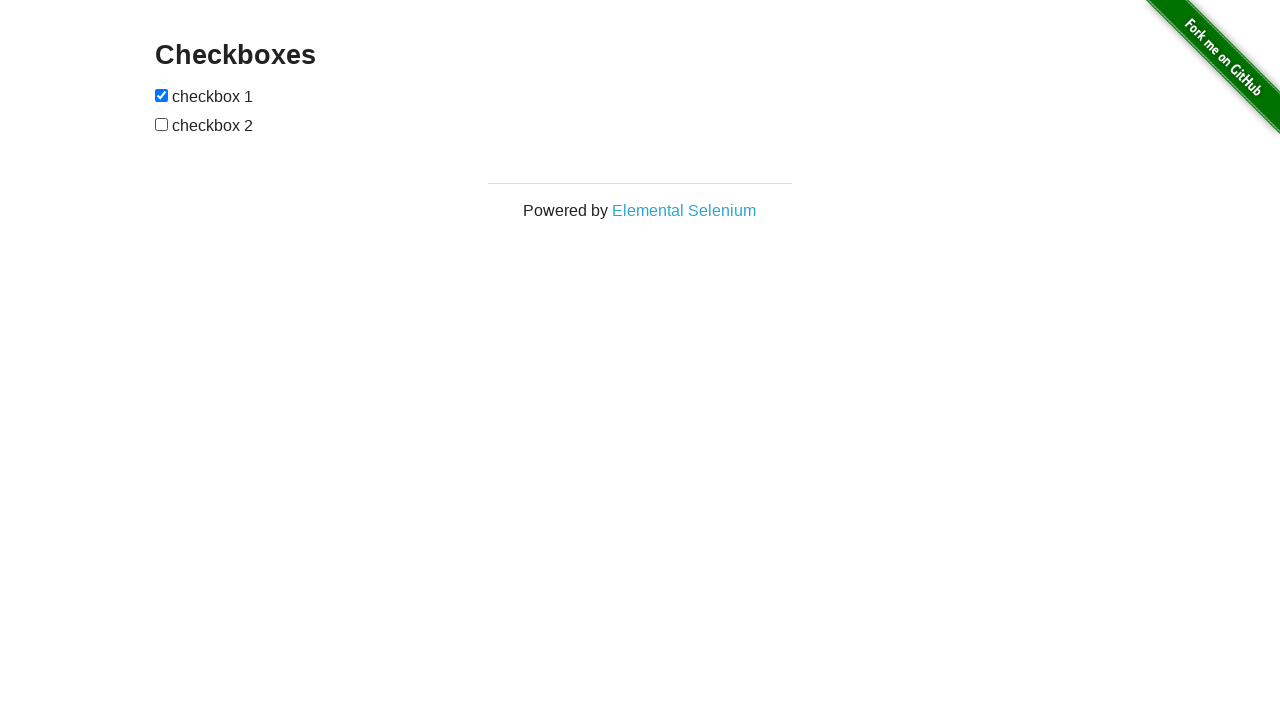